Navigates to Wise Quarter homepage and verifies that the page title contains "Wise Quarter"

Starting URL: https://www.wisequarter.com

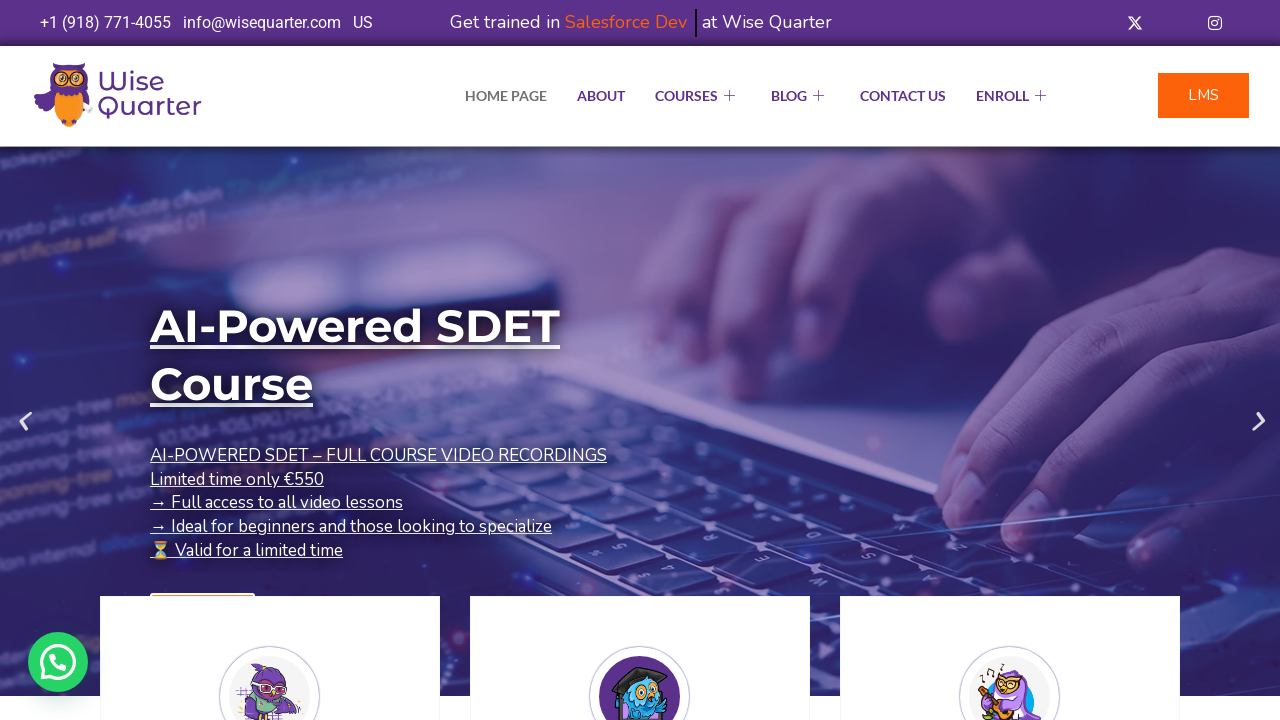

Waited for page to reach domcontentloaded state
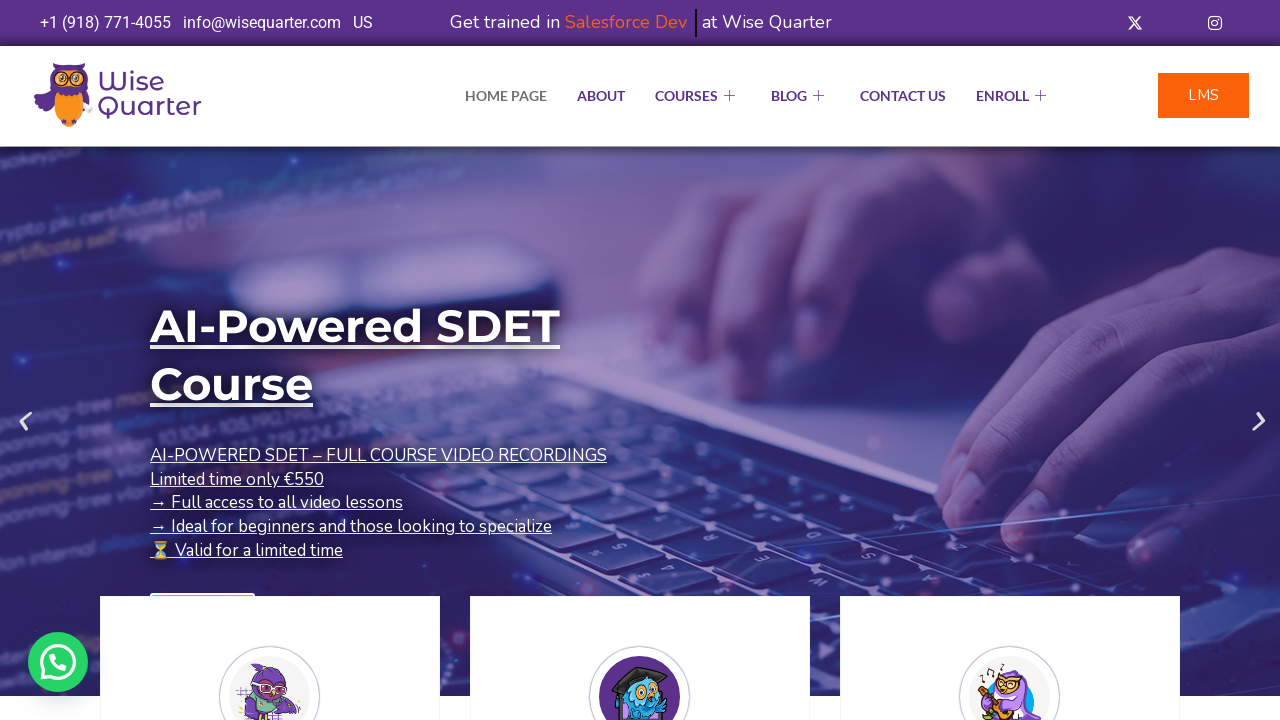

Verified that page title contains 'Wise Quarter'
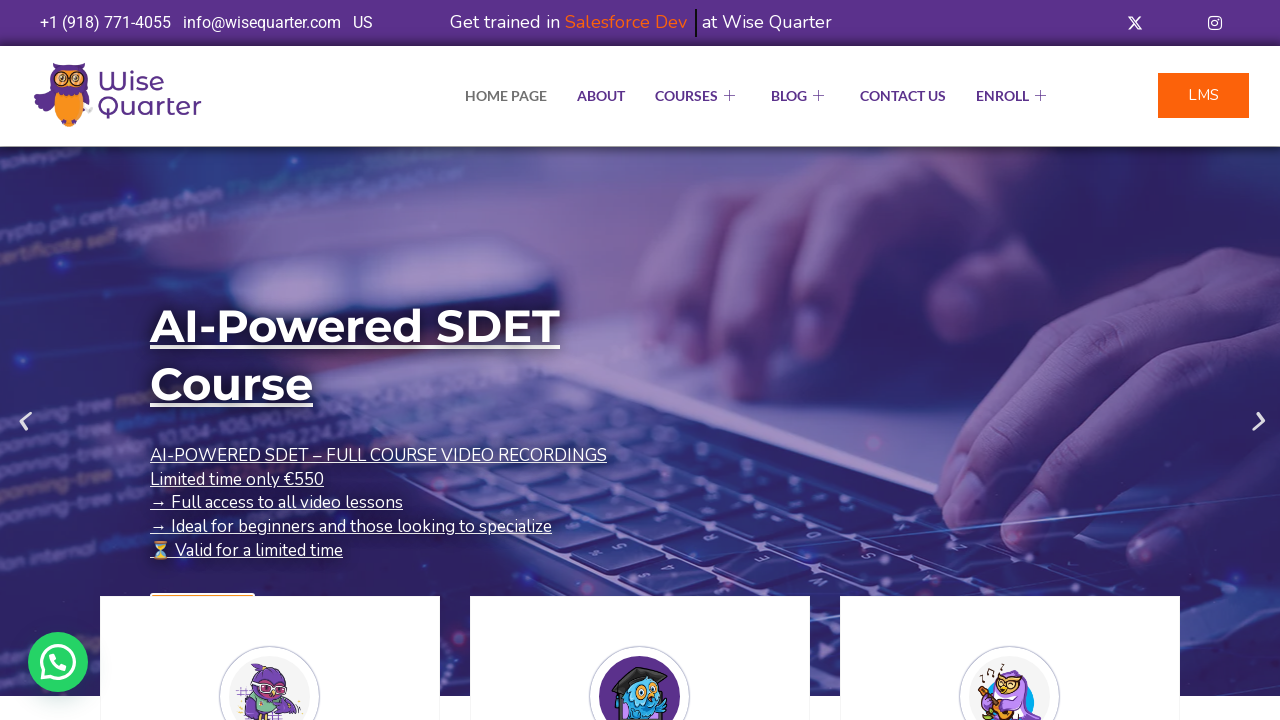

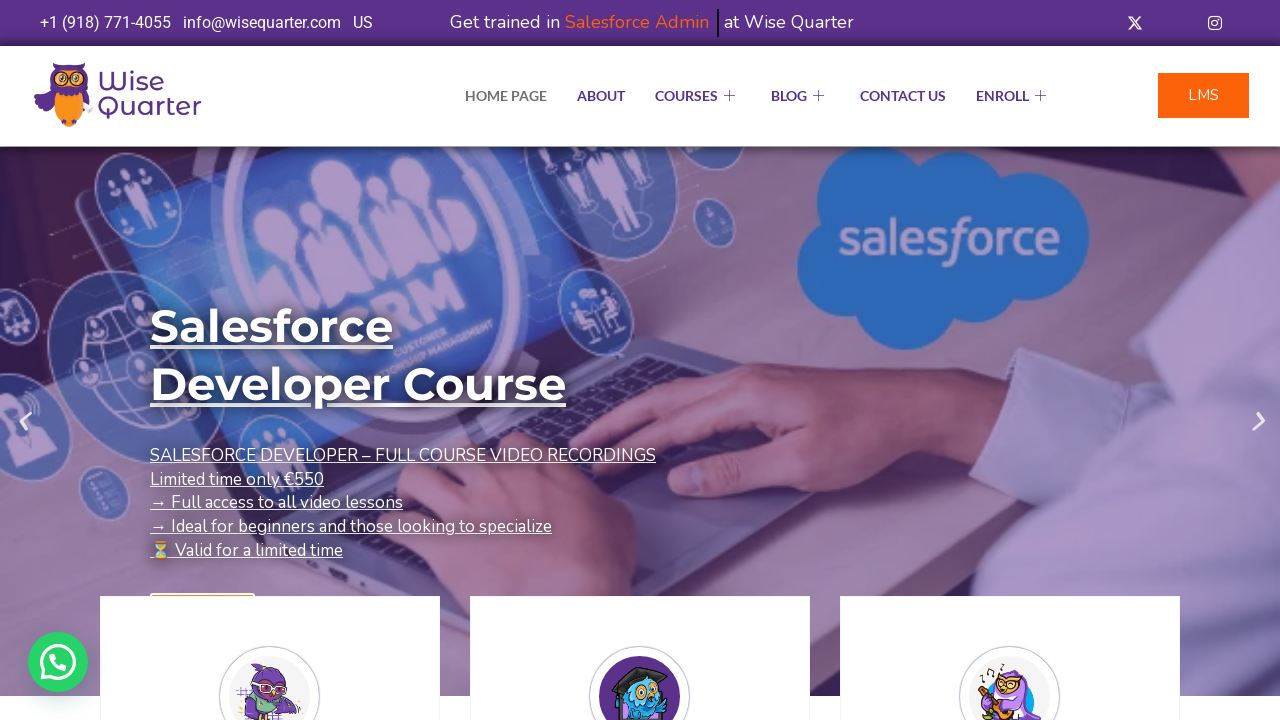